Navigates to the ToTheNew company website and clicks the Contact Us button in the header

Starting URL: https://www.tothenew.com/

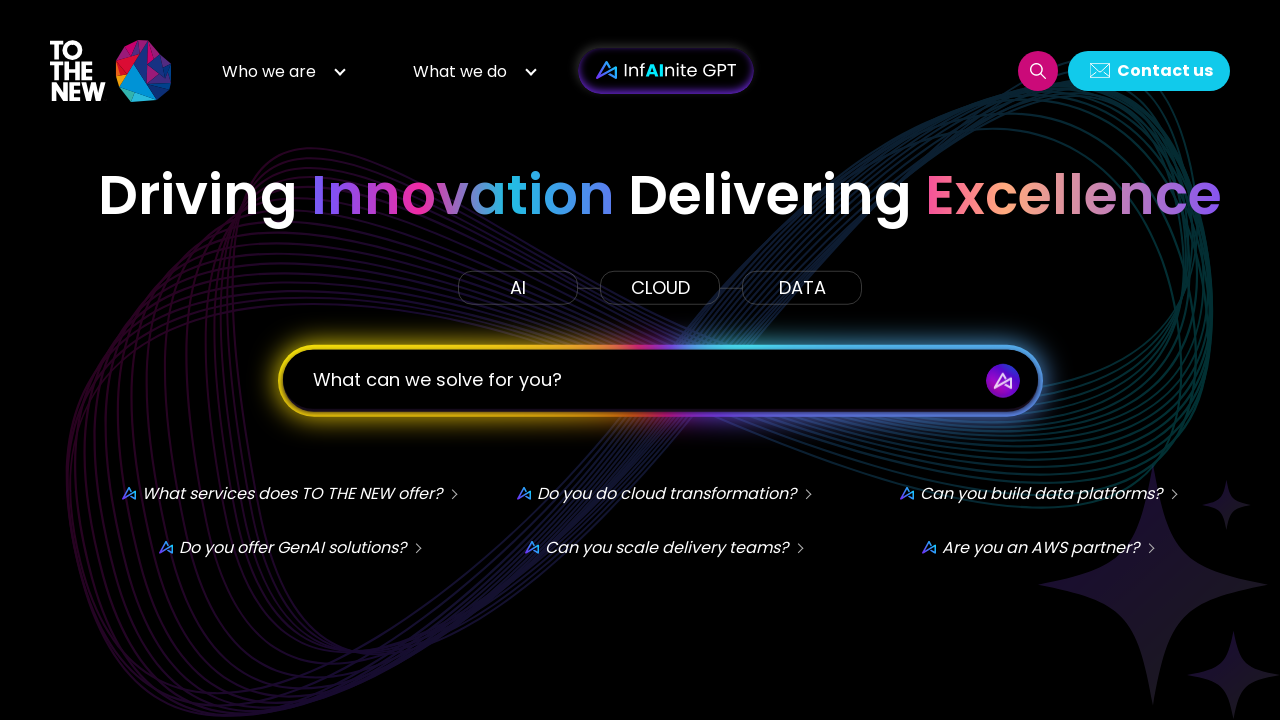

Navigated to ToTheNew company website
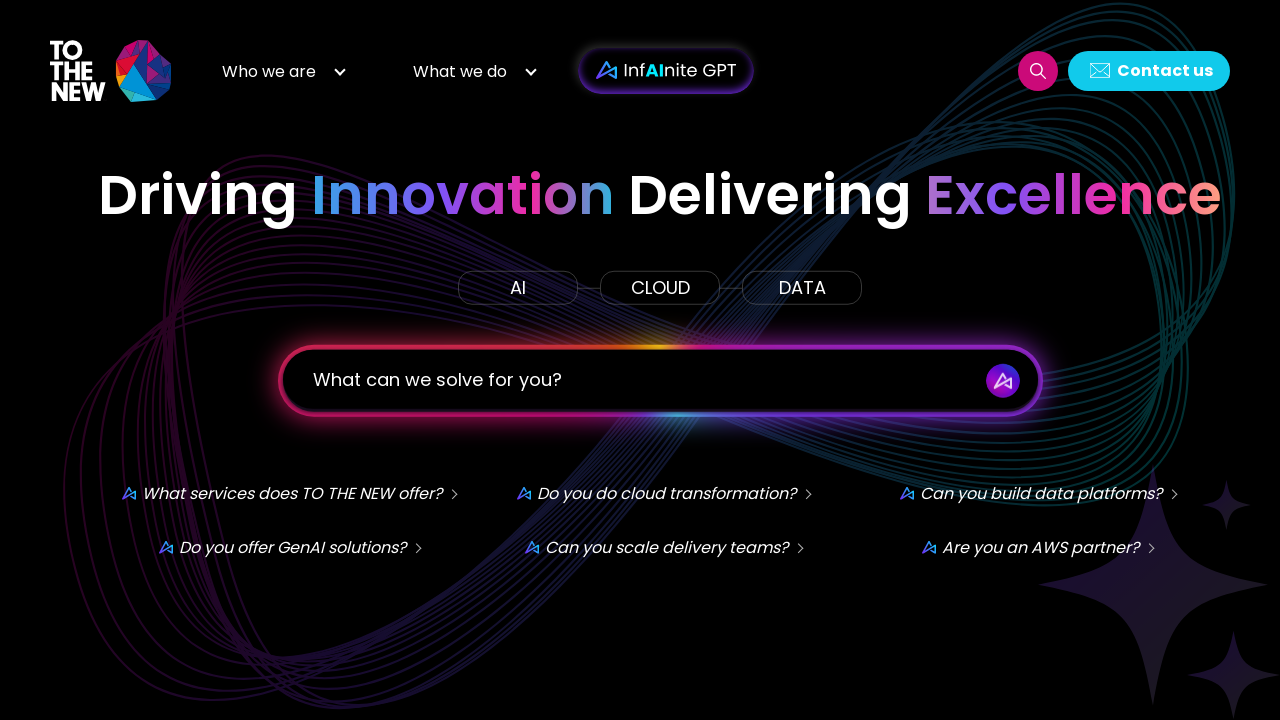

Clicked the Contact Us button in the header at (1149, 70) on #h-contact-us
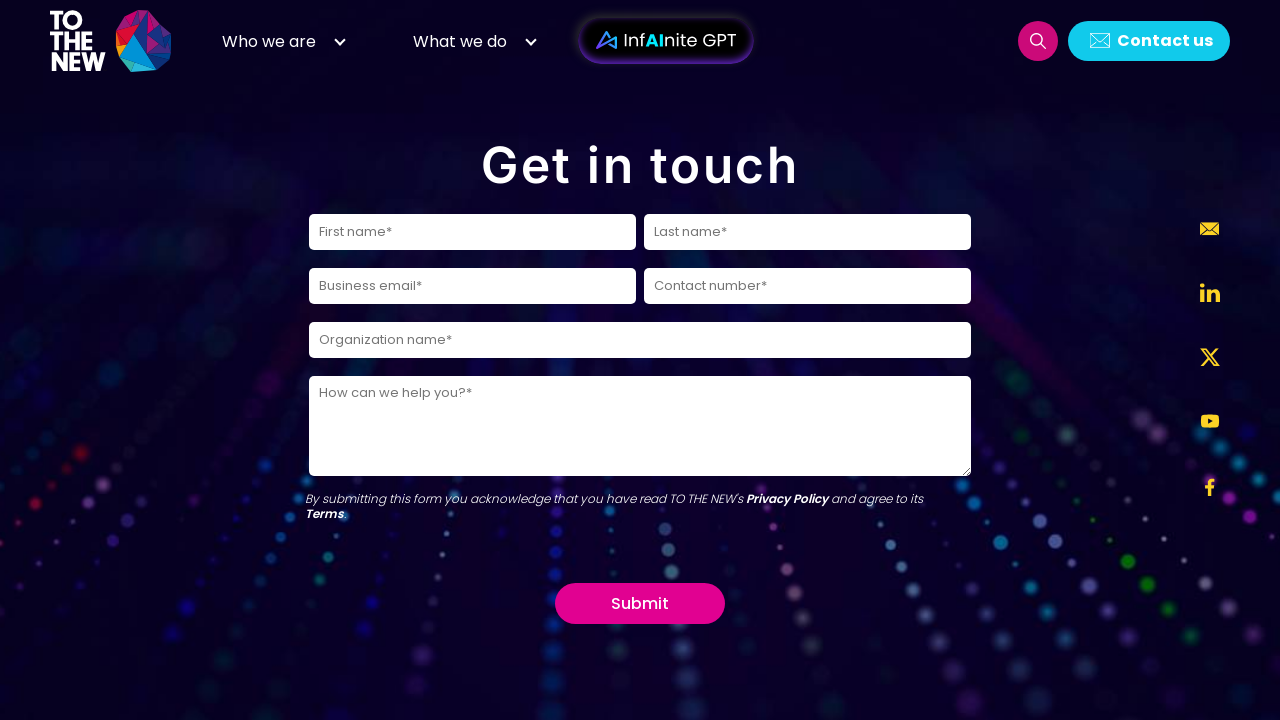

Waited for page to reach networkidle state
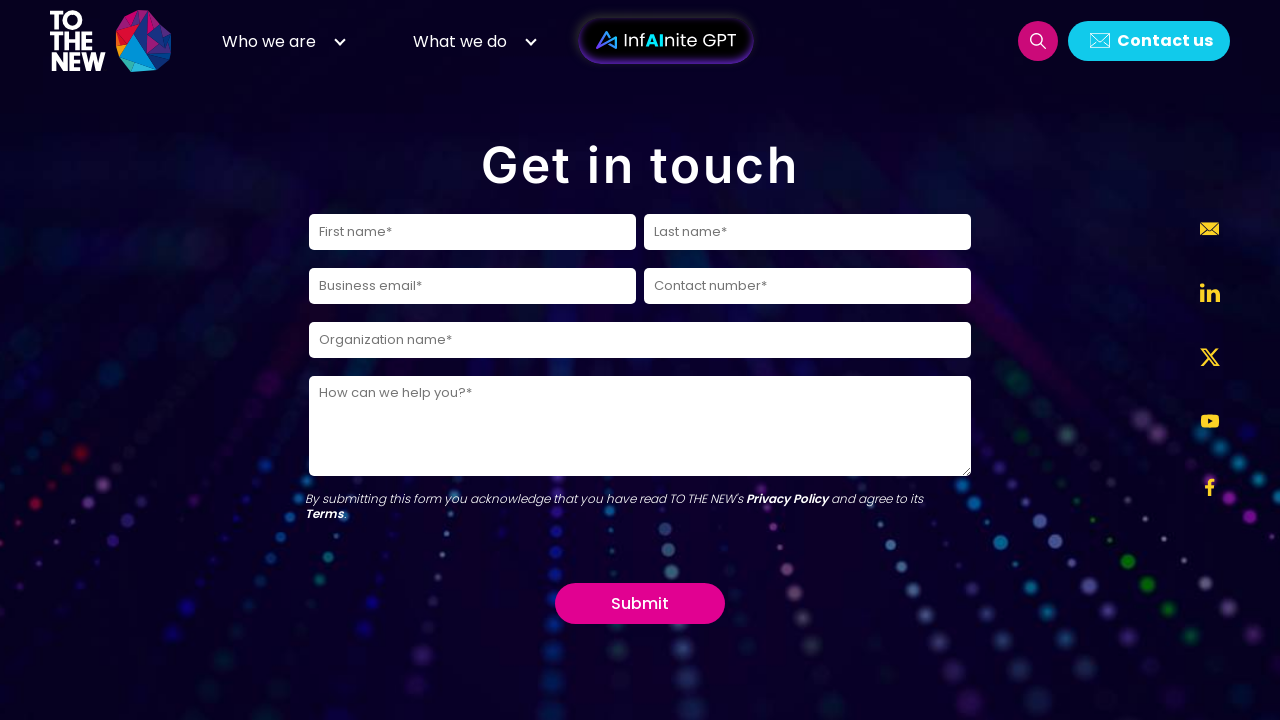

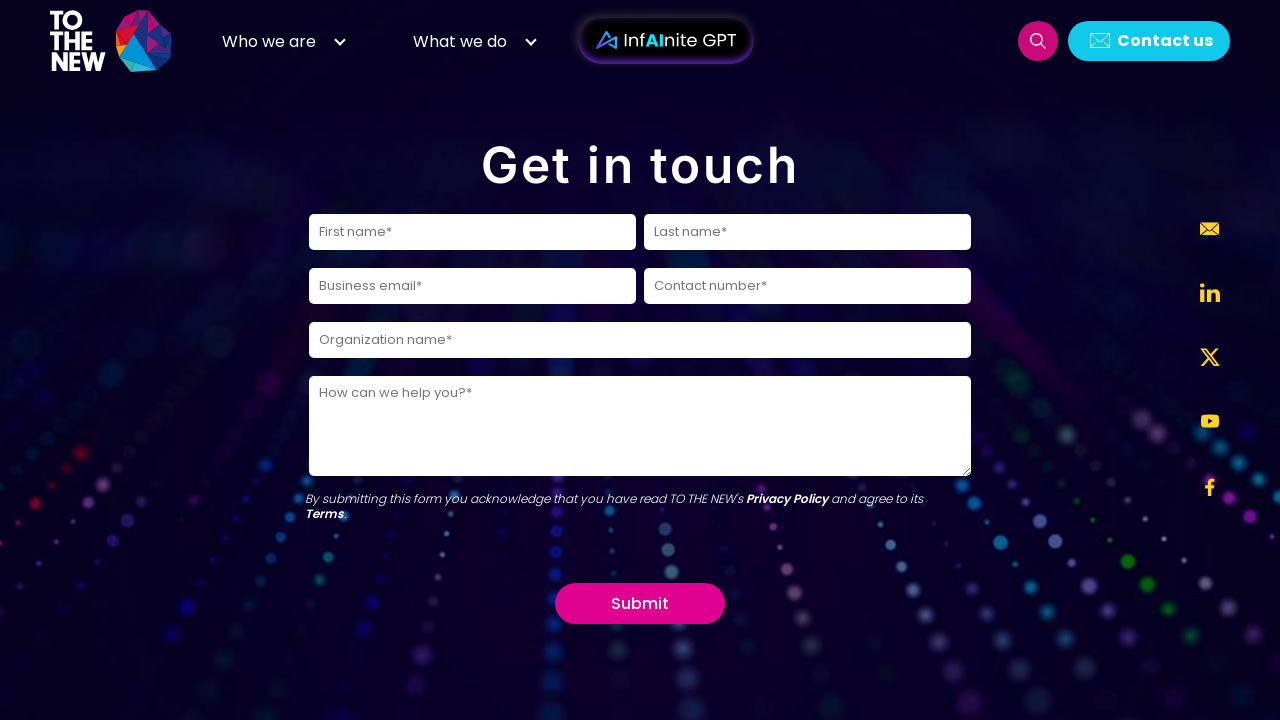